Navigates to the OrangeHRM login page and verifies that the login button is present and visible

Starting URL: https://opensource-demo.orangehrmlive.com/web/index.php/auth/login

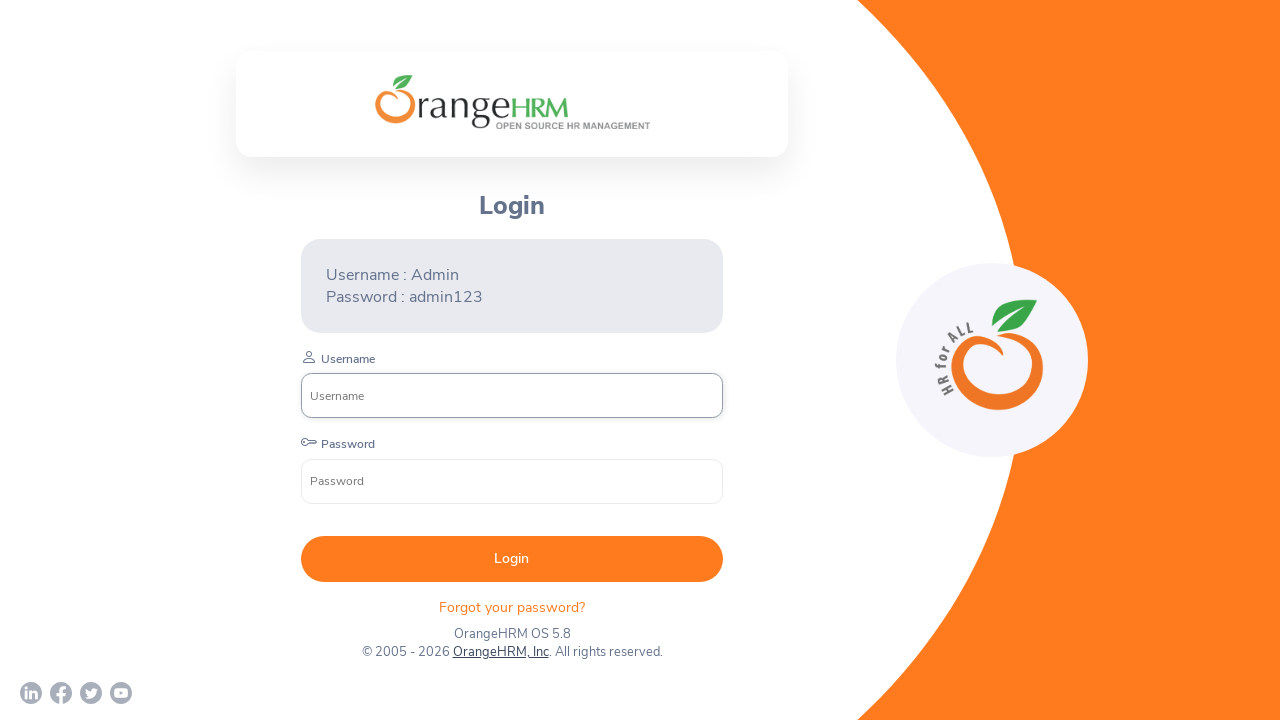

Navigated to OrangeHRM login page
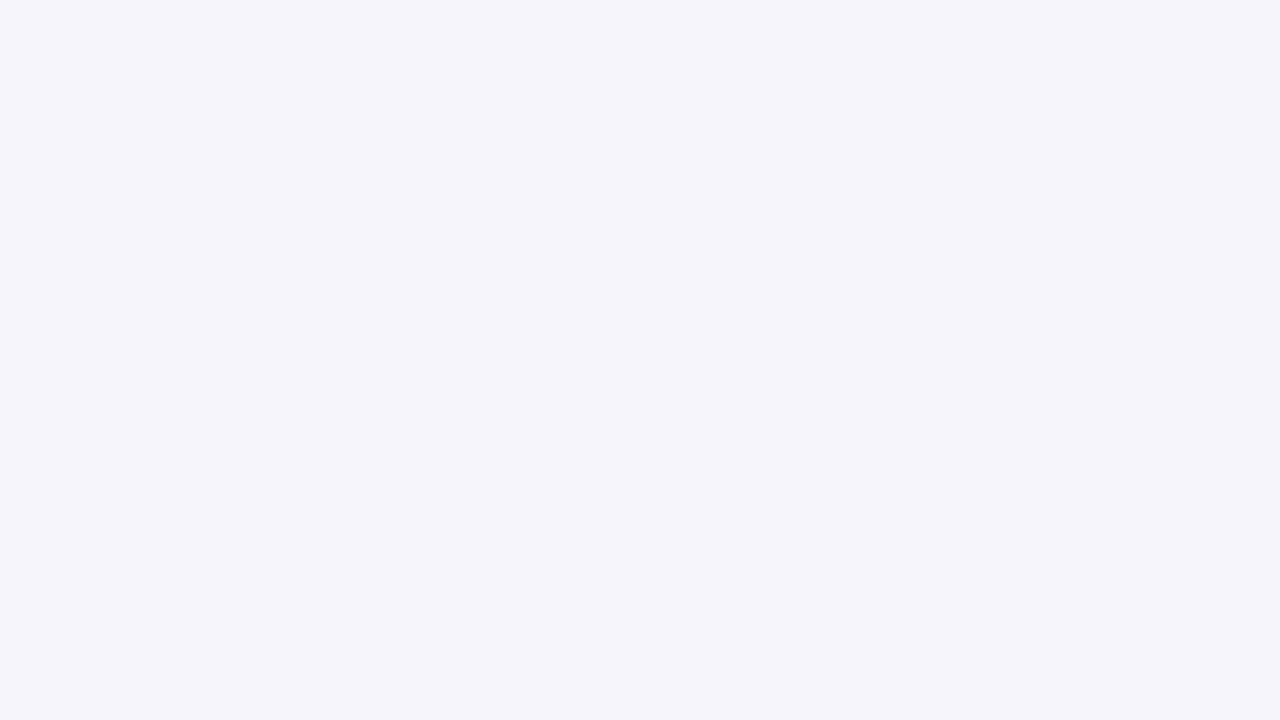

Login button is present and visible
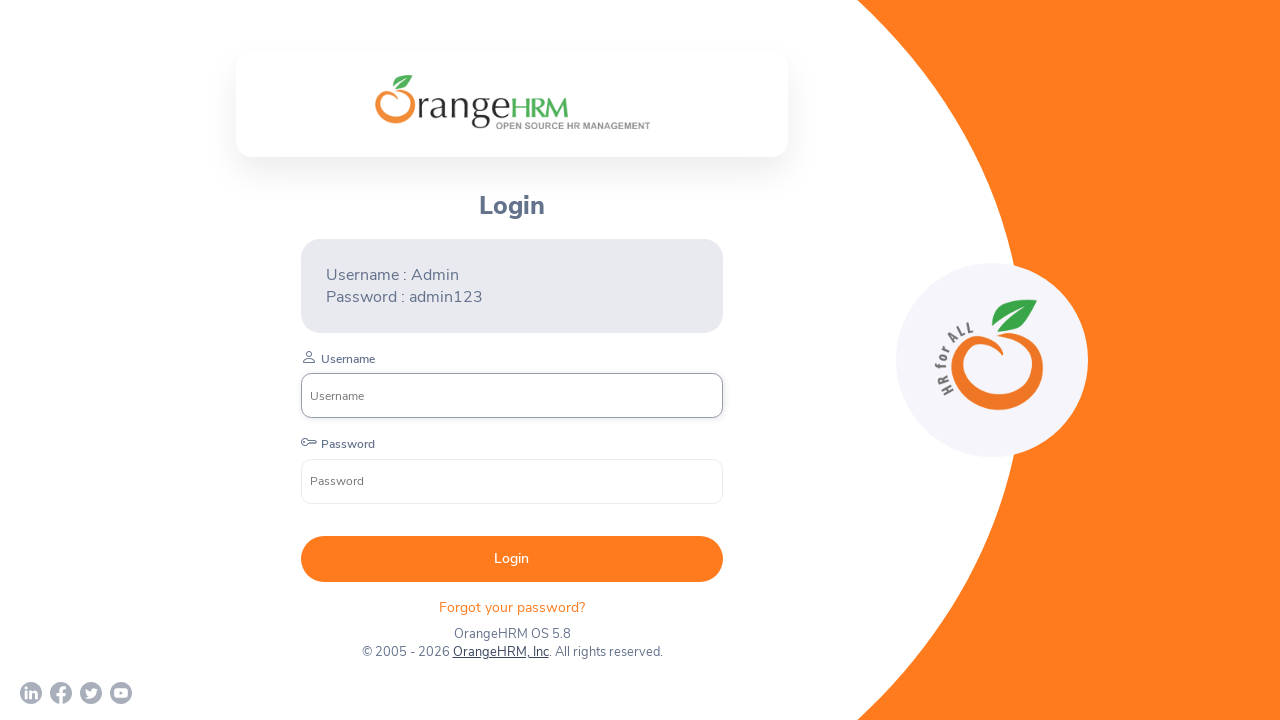

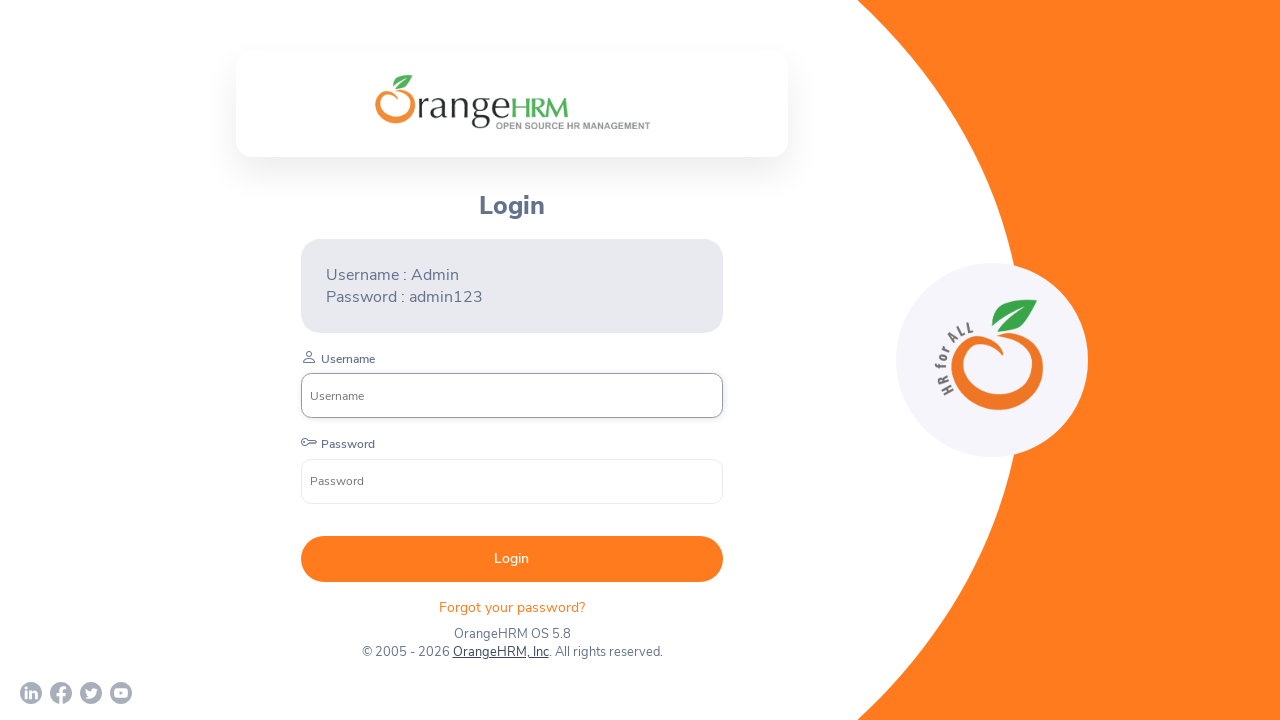